Navigates to Y Combinator website and retrieves the page title using two different methods

Starting URL: https://www.ycombinator.com/

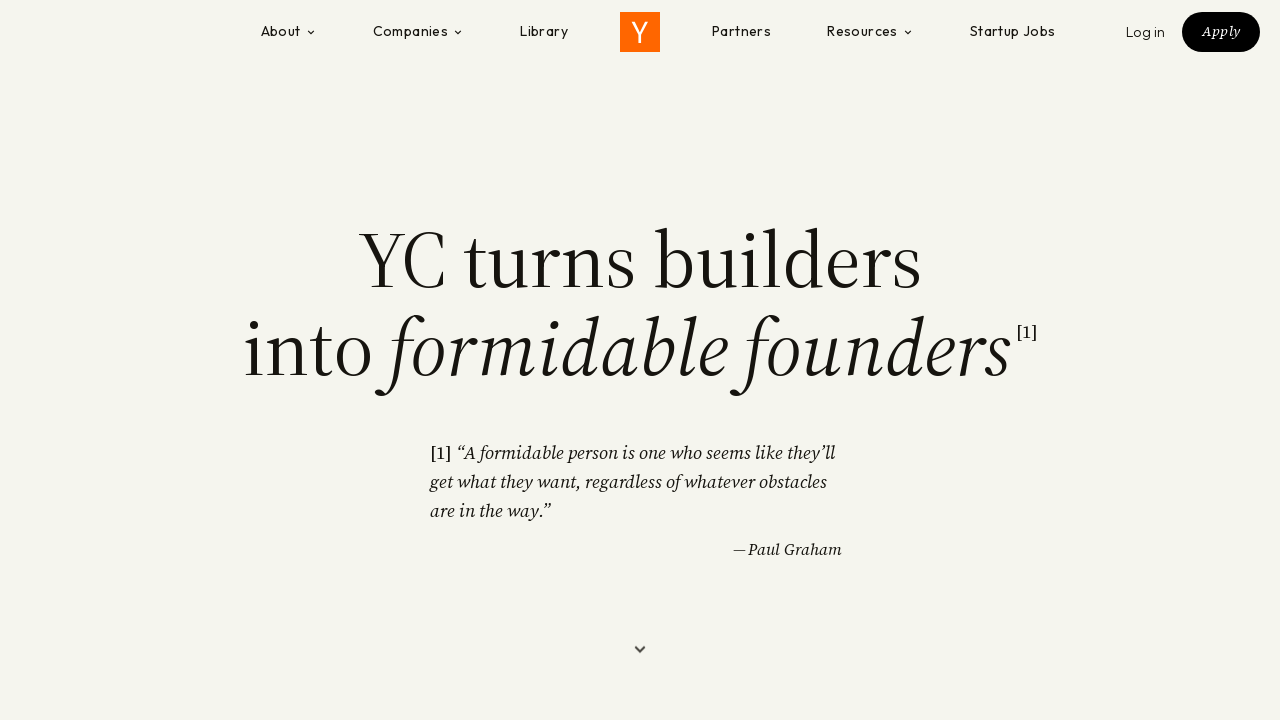

Navigated to Y Combinator website
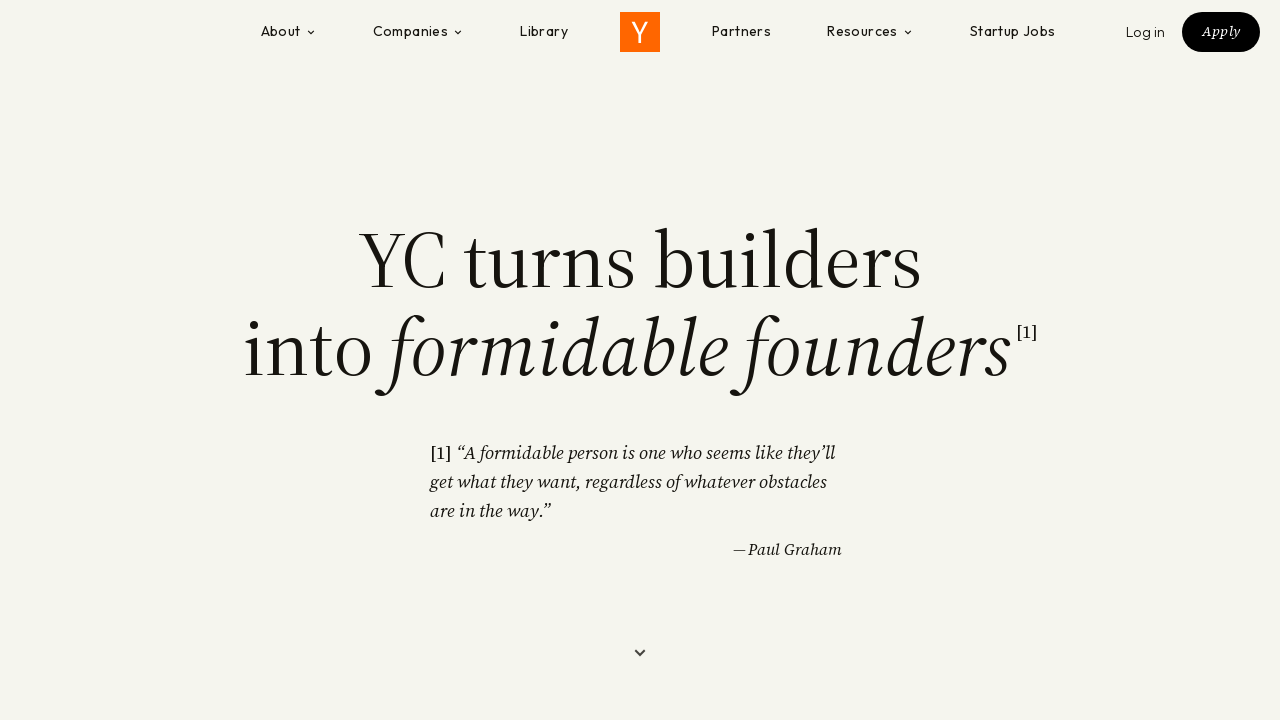

Retrieved page title using Playwright's title() method
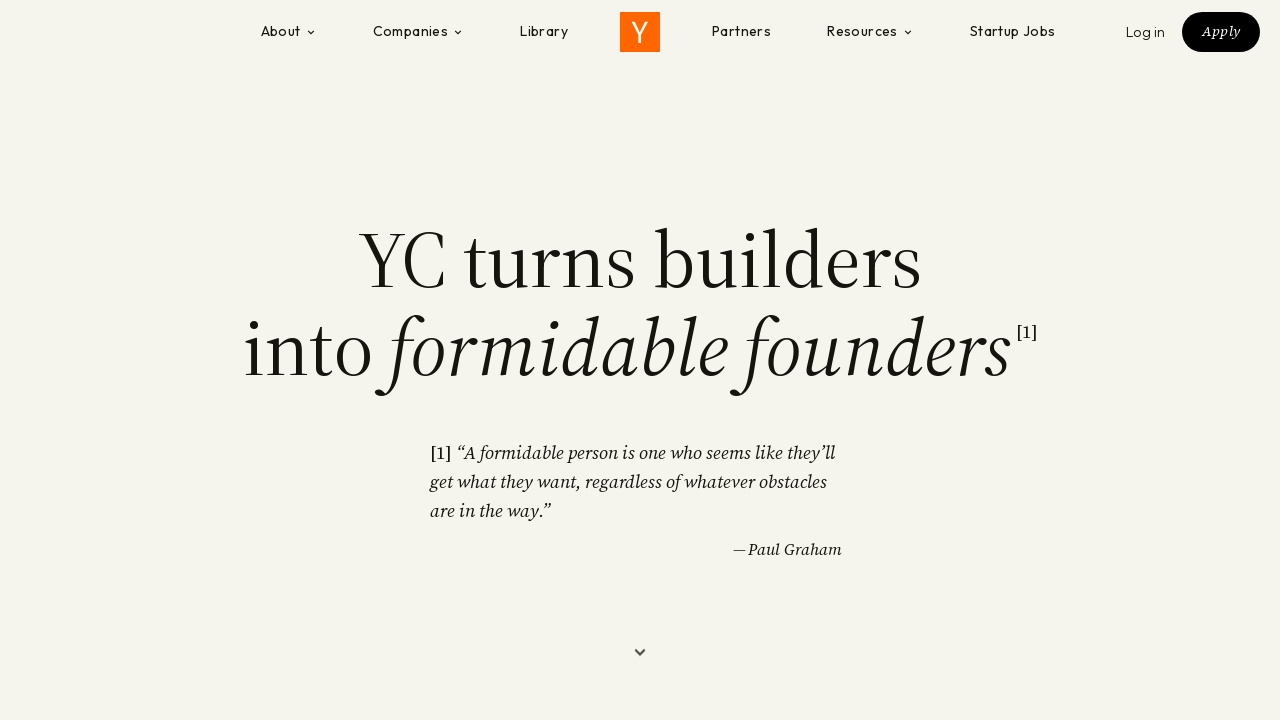

Located title element using XPath
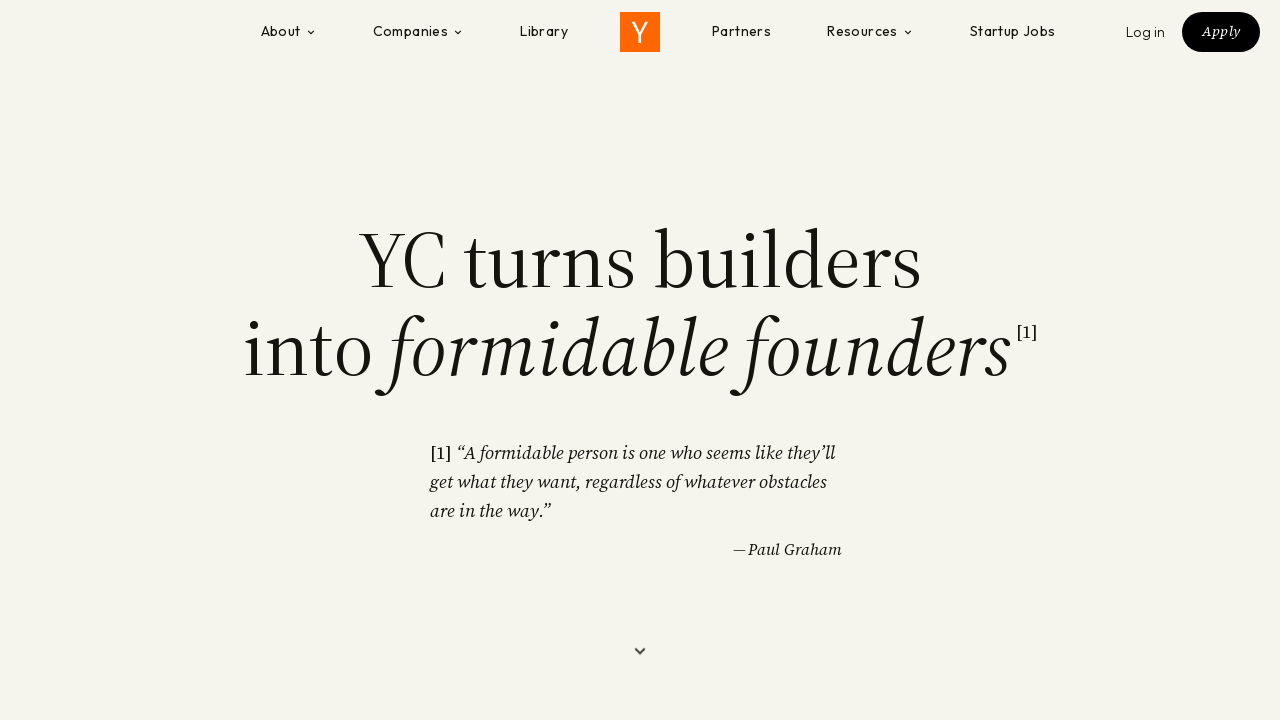

Retrieved page title text from title element
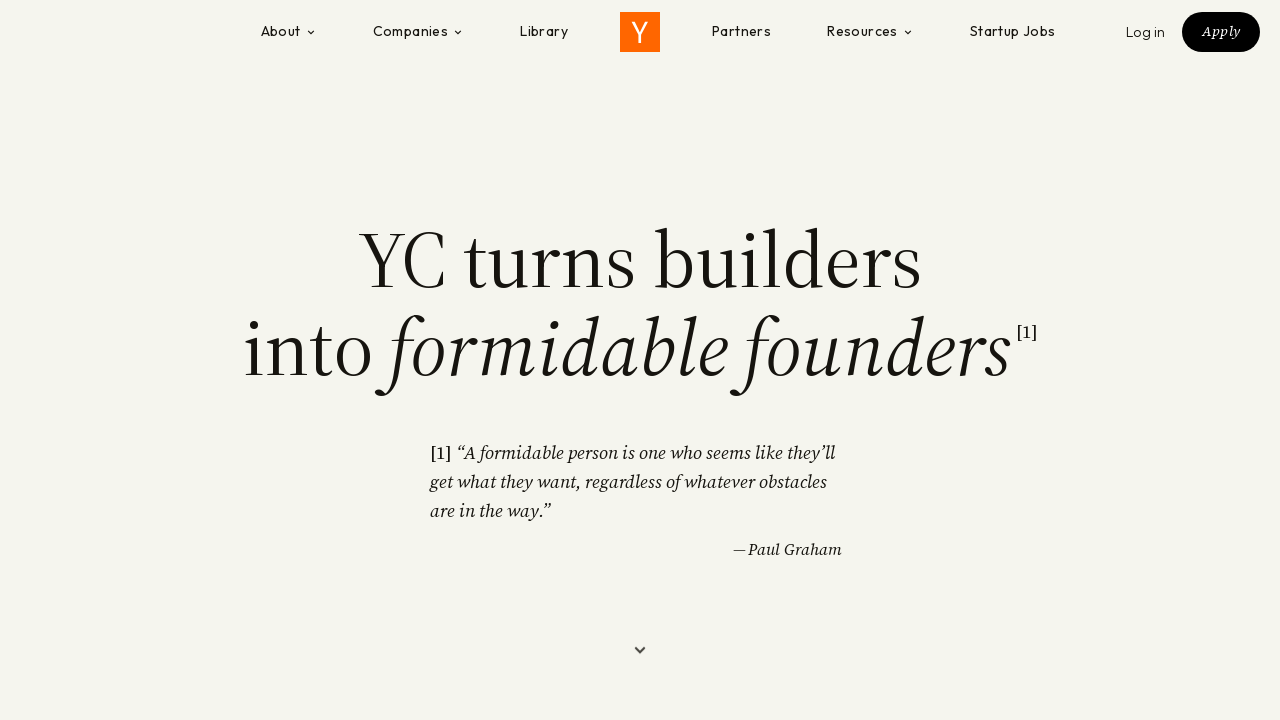

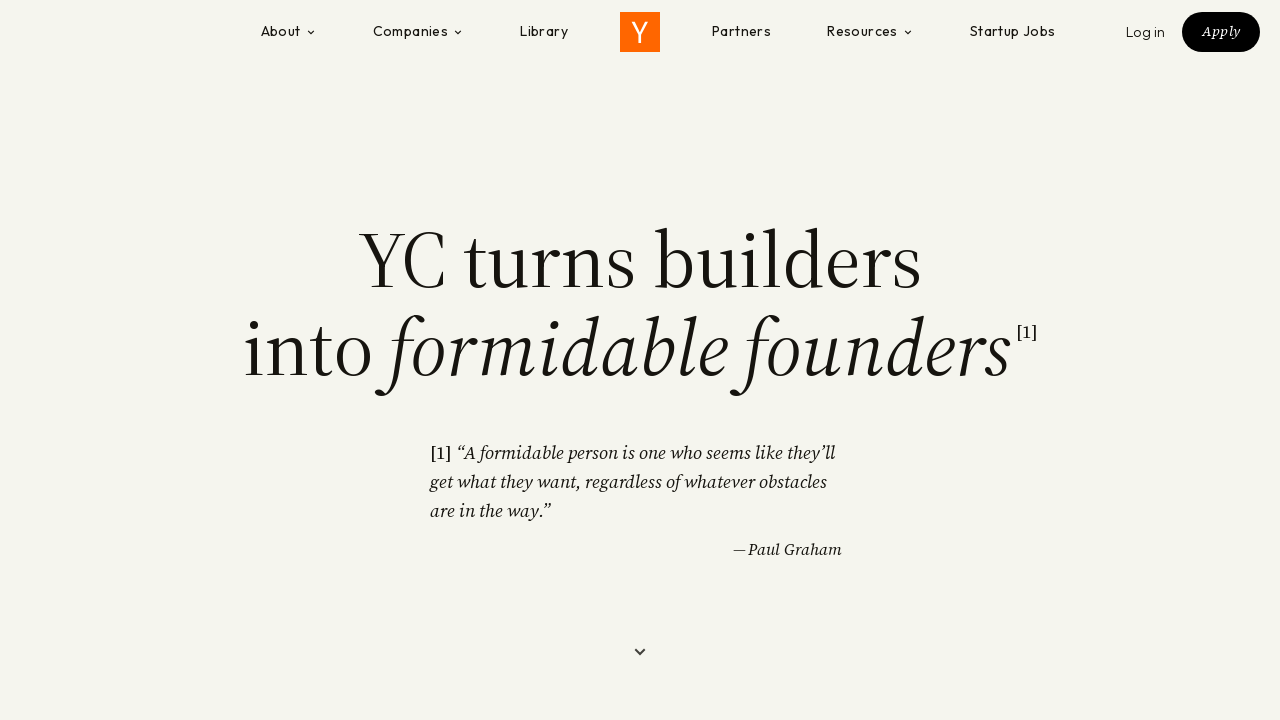